Tests input field interaction on a demo QSpiders application by locating an input element using XPath and entering text into it

Starting URL: https://demoapps.qspiders.com/ui?scenario=1

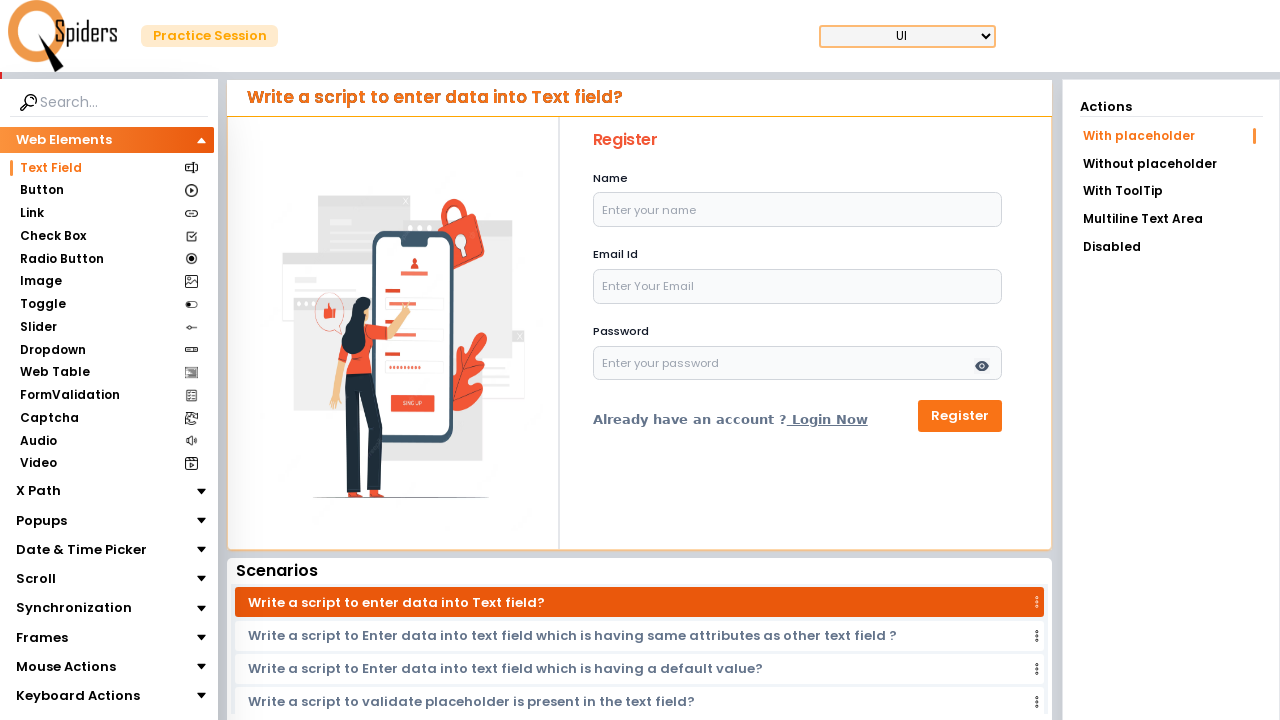

Waited 2 seconds for page to load
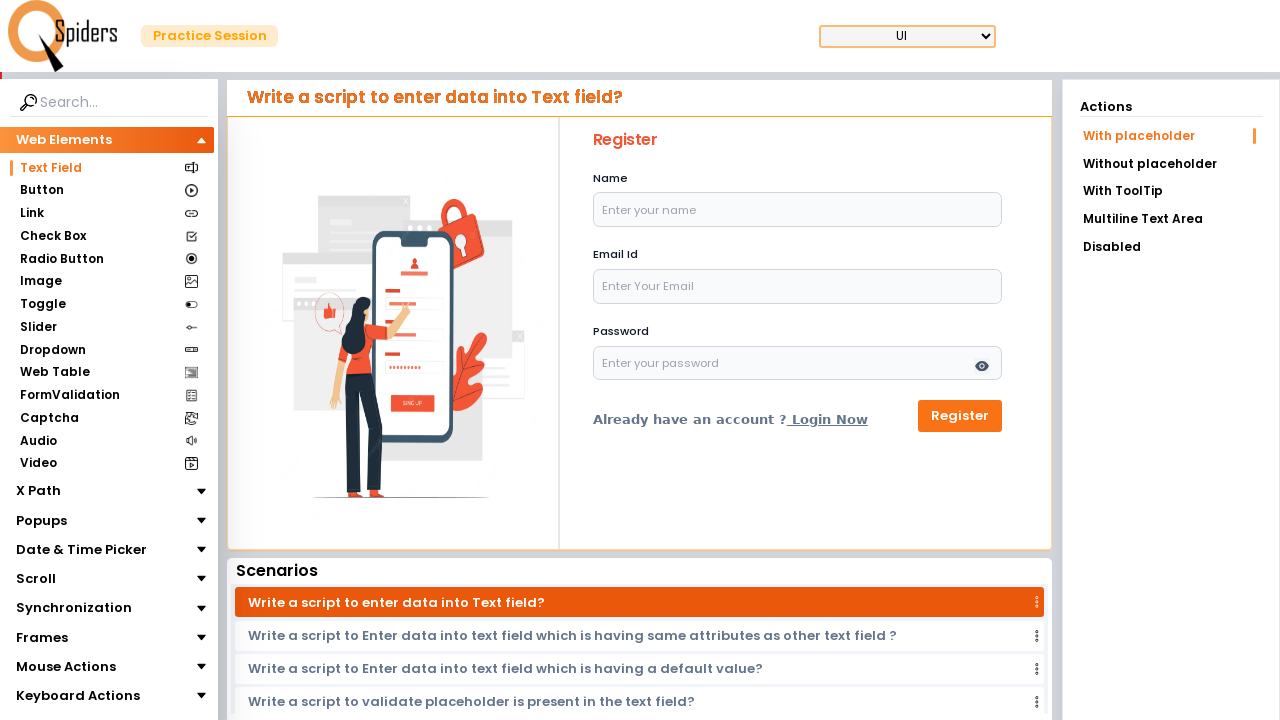

Filled input field with 'heloo' text using XPath locator on input
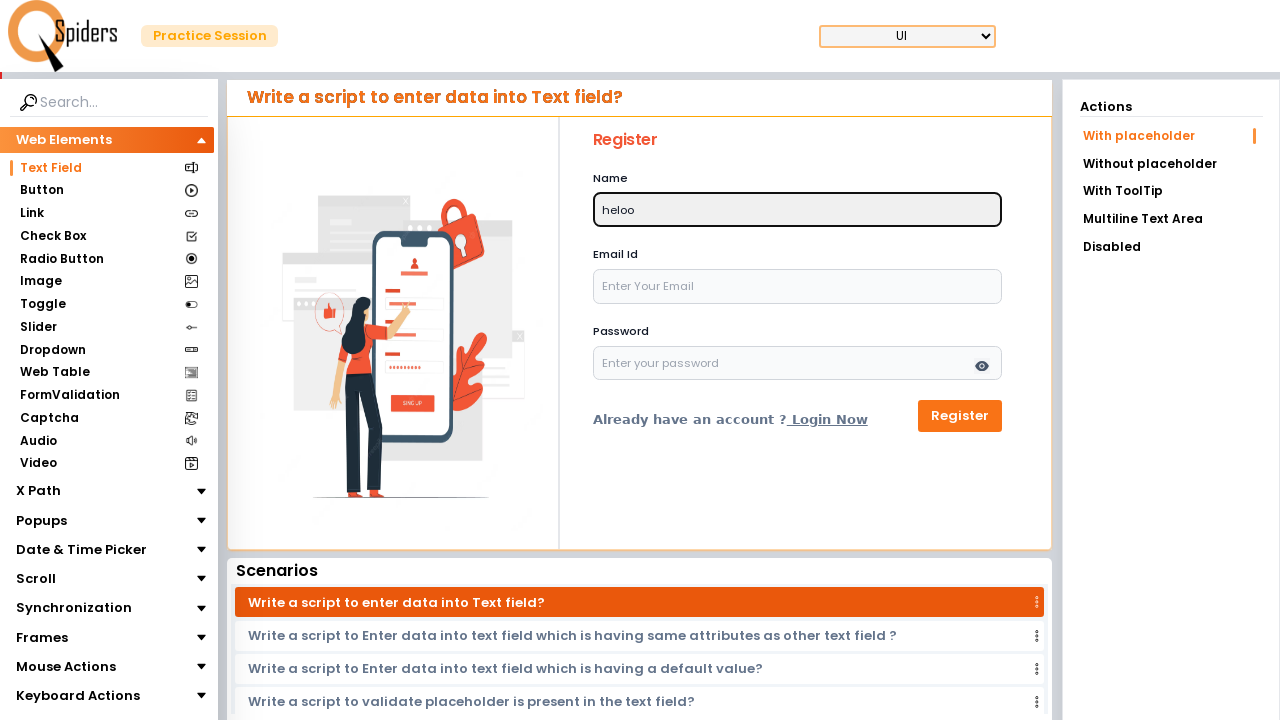

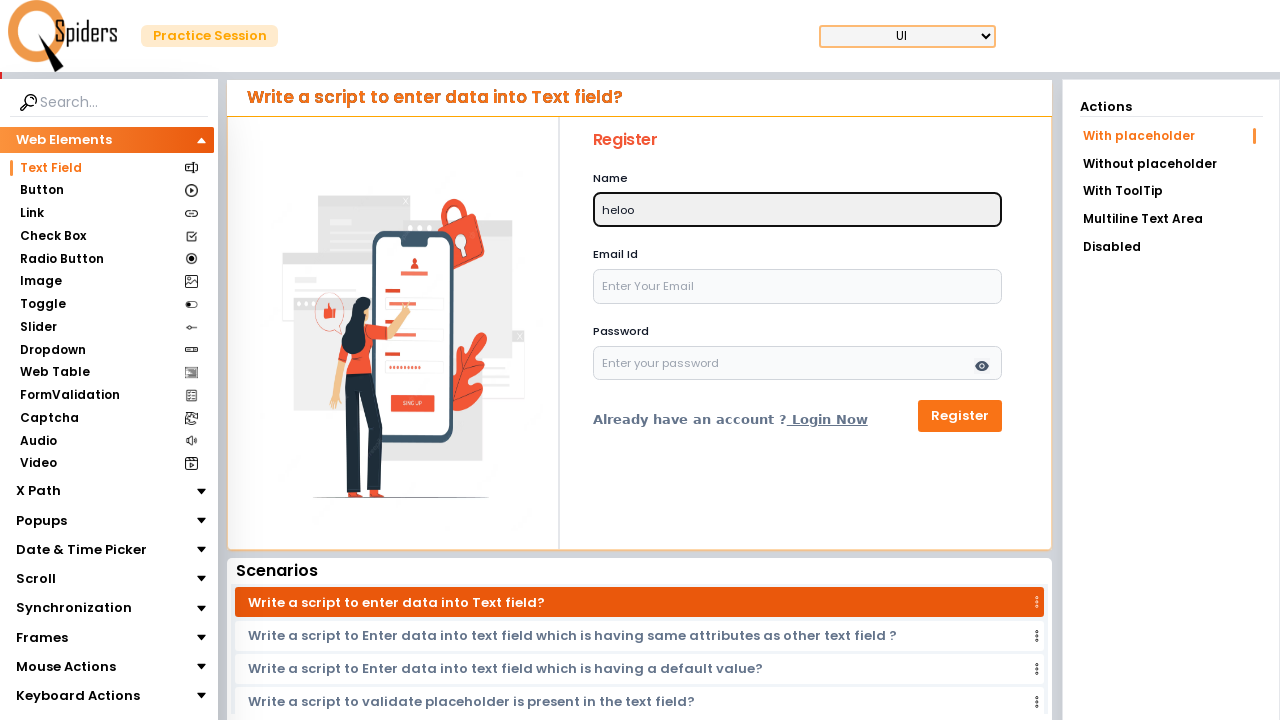